Tests iframe handling by navigating to the Frame page, switching to an iframe using a specific selector, and clicking a button inside the frame.

Starting URL: https://manojkumar4636.github.io/Selenium_Practice_Hub/home.html

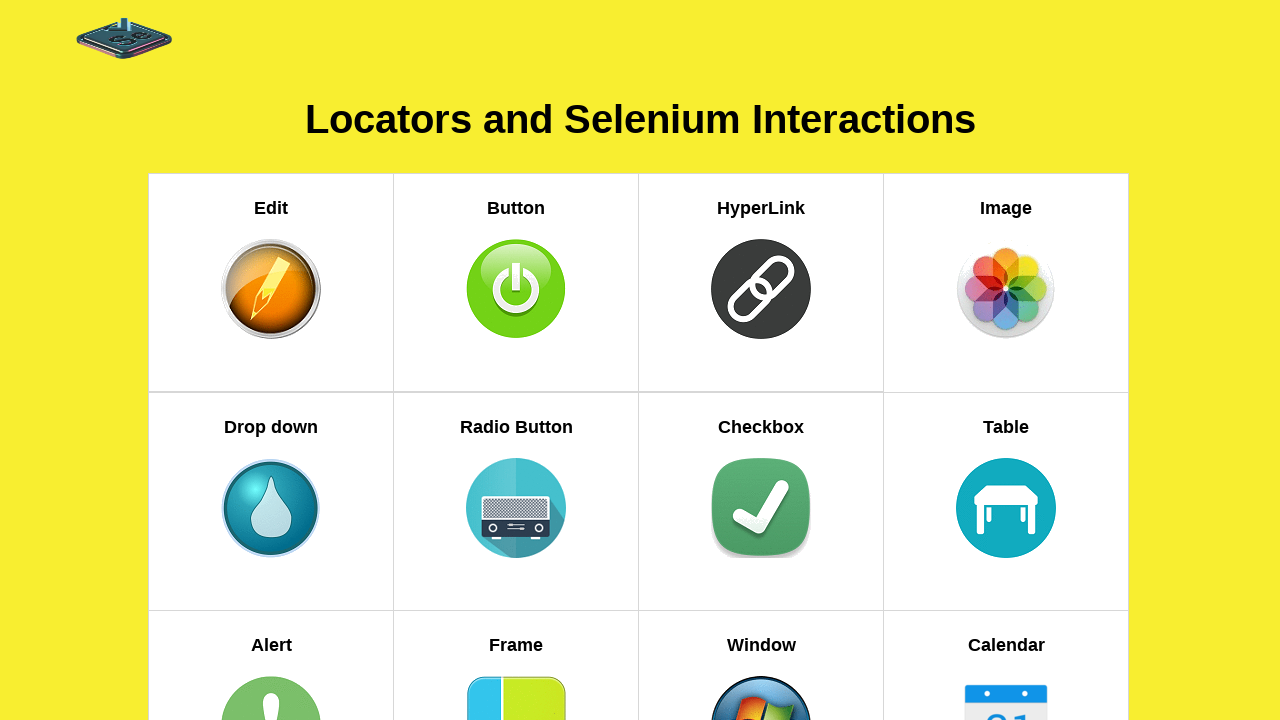

Clicked on Frame link to navigate to frame practice page at (516, 612) on xpath=//h5[text()='Frame']//parent::a
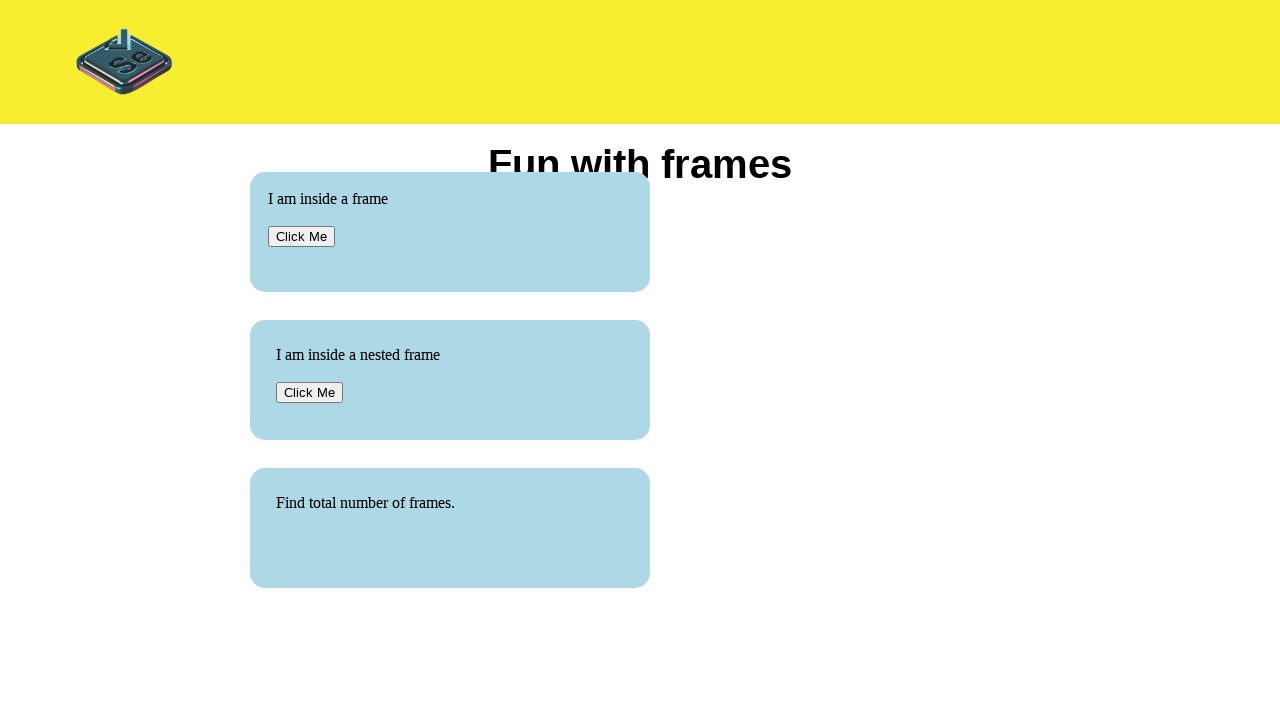

Located iframe using selector //div[@id='wrapframe']//child::iframe[@src='default.html']
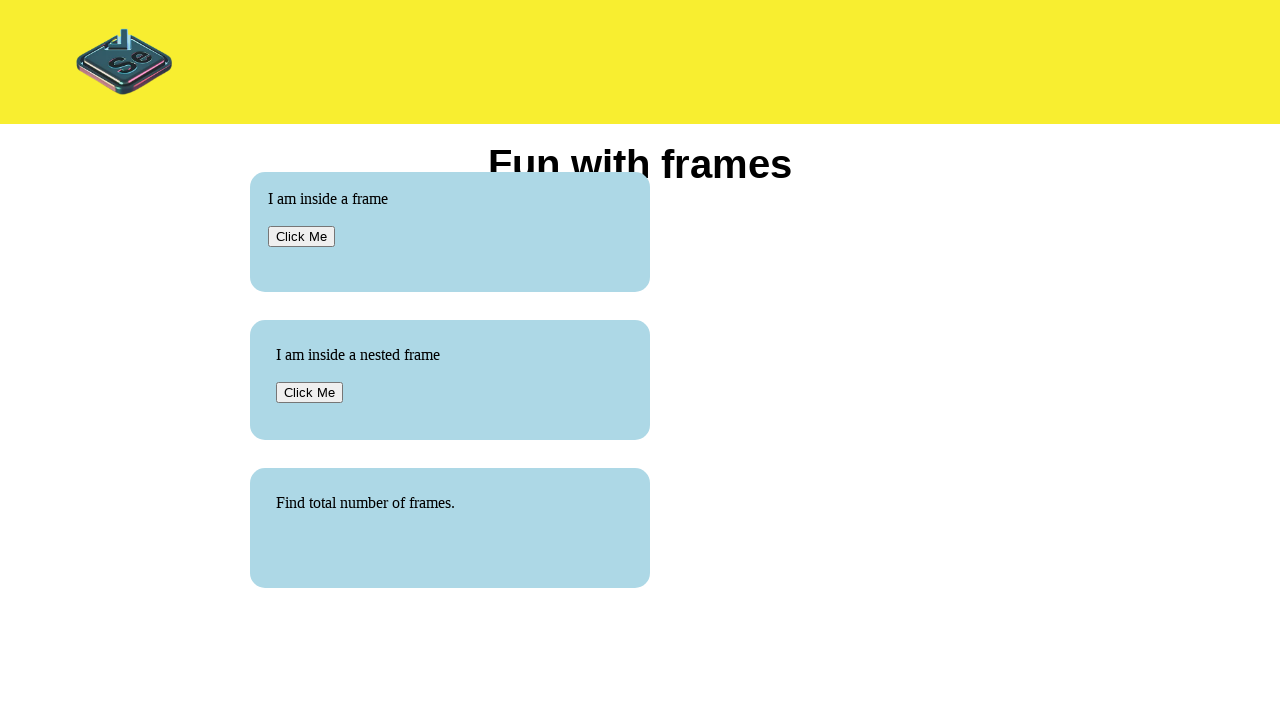

Clicked button with id 'Click' inside the iframe at (302, 236) on xpath=//div[@id='wrapframe']//child::iframe[@src='default.html'] >> internal:con
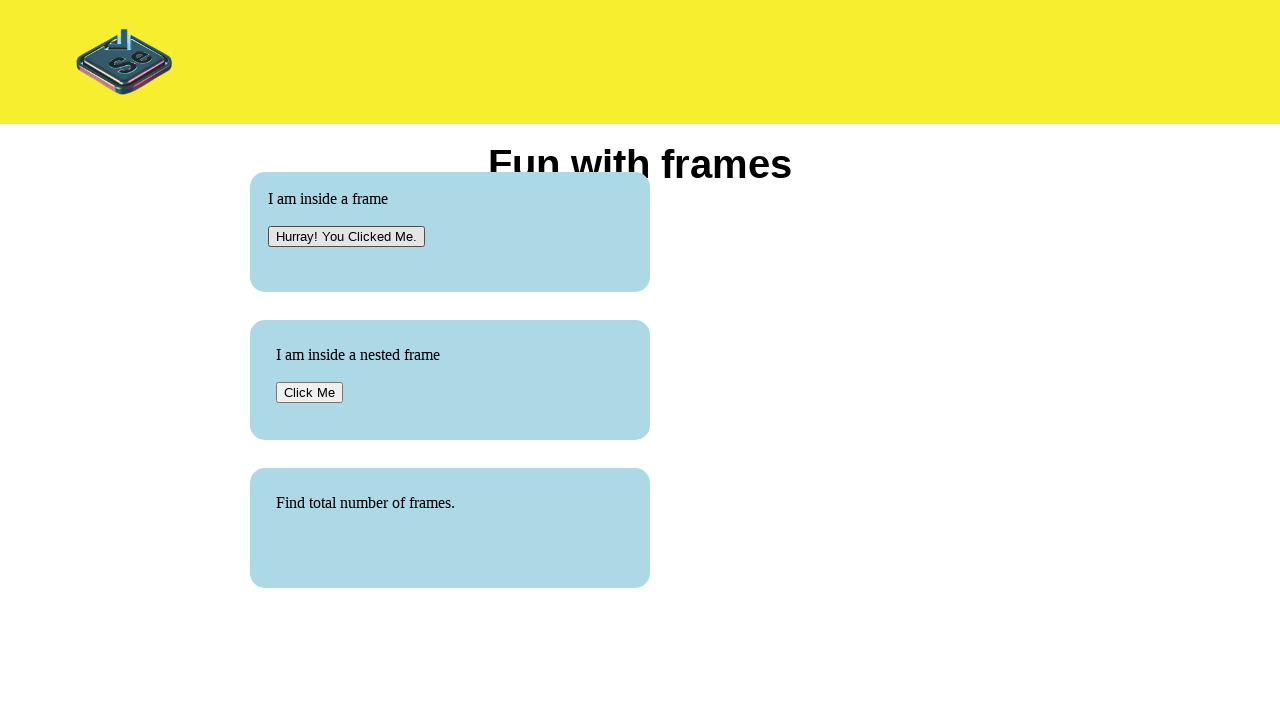

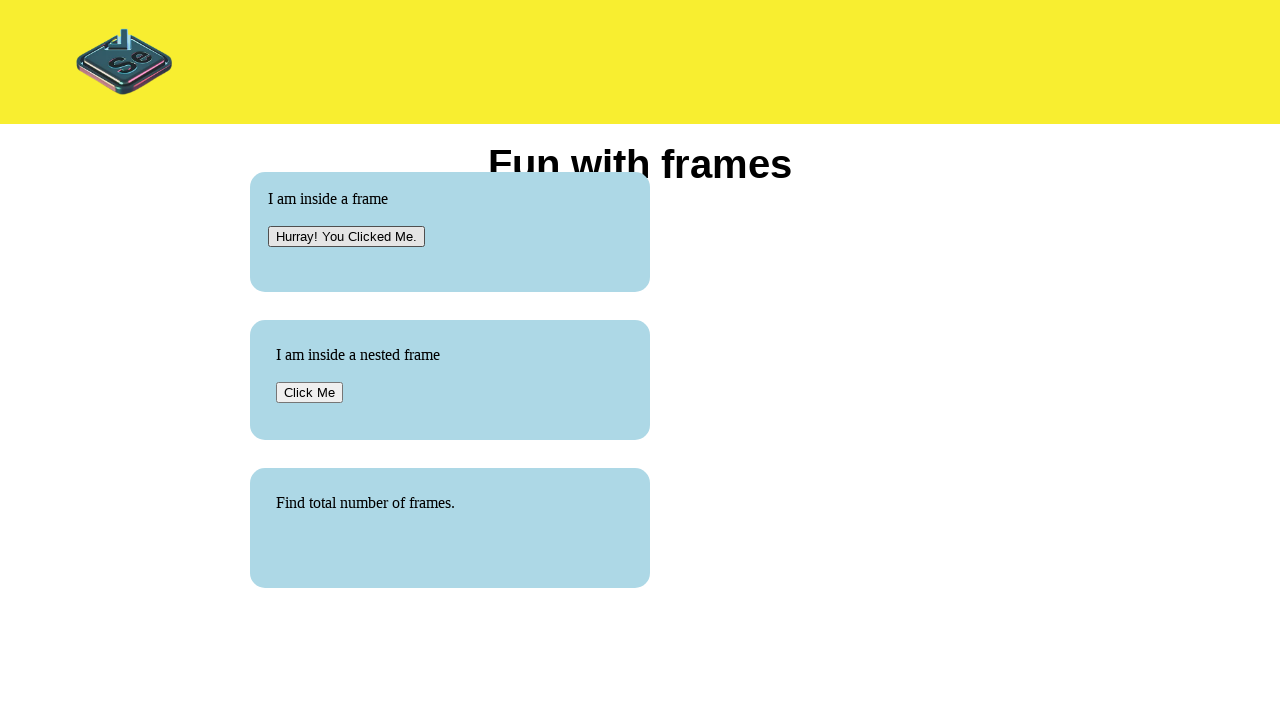